Tests navigation through an e-commerce site by clicking on electronics category, selecting a product, and accessing the account page

Starting URL: https://testotomasyonu.com/

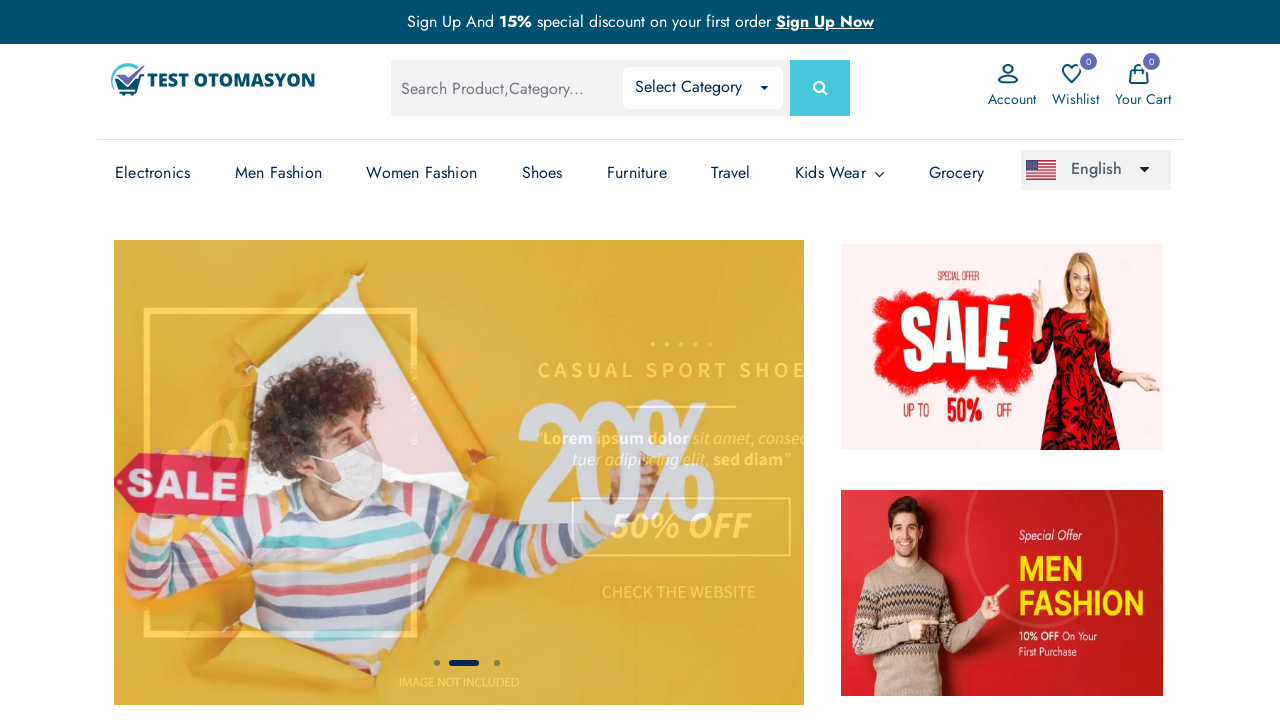

Clicked on Electronics category at (153, 173) on (//*[.='Electronics'])[5]
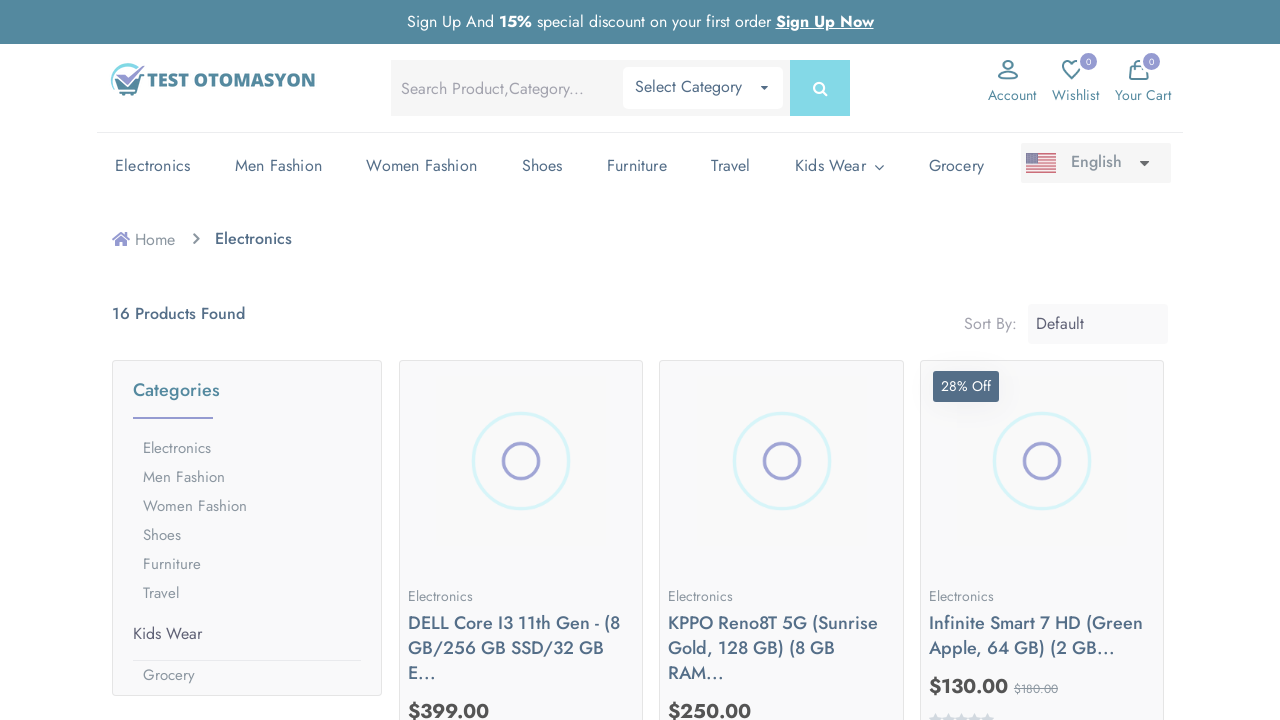

Clicked on the first product at (521, 520) on (//*[@class='product-box mb-2 pb-1'])[1]
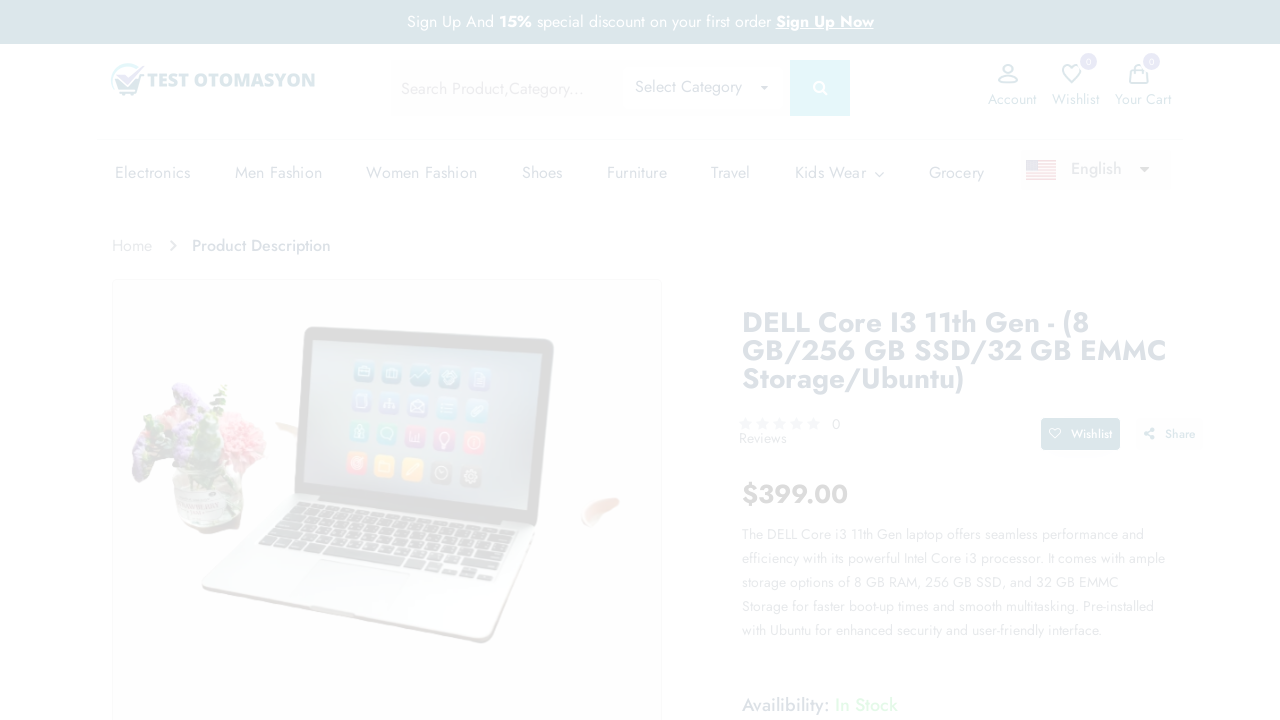

Clicked on Account button at (1012, 99) on (//*[.='Account'])[1]
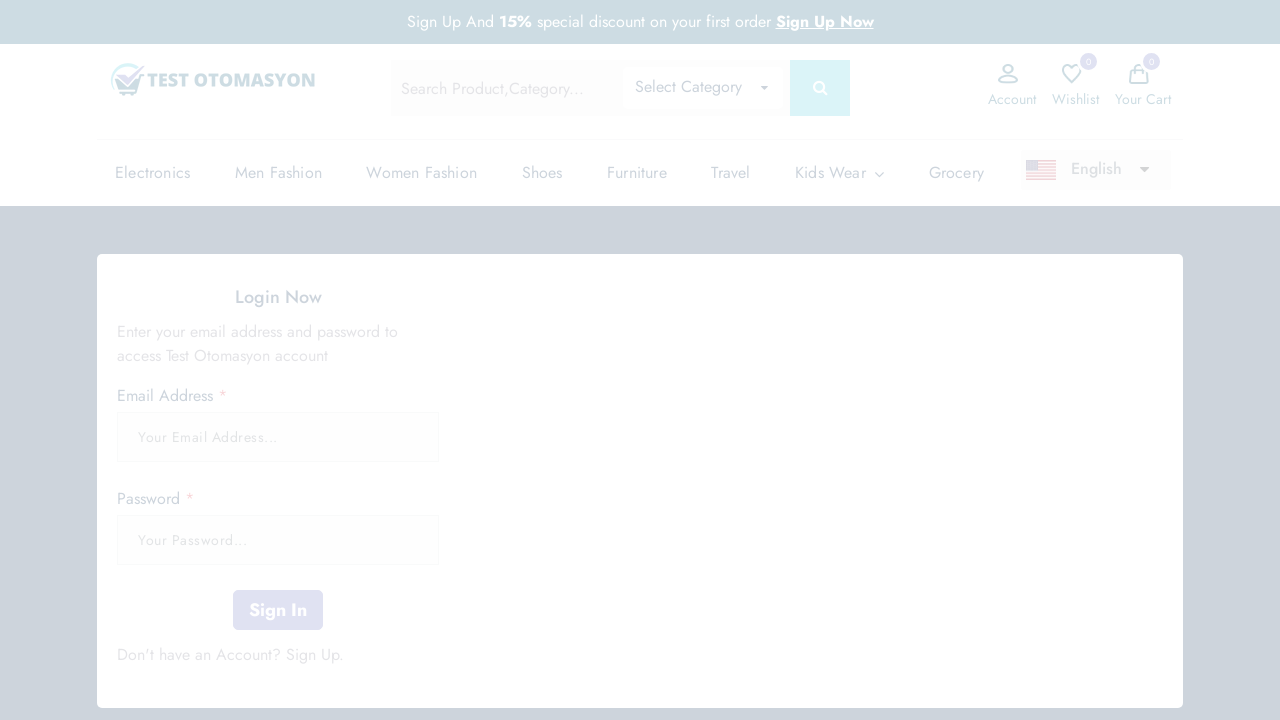

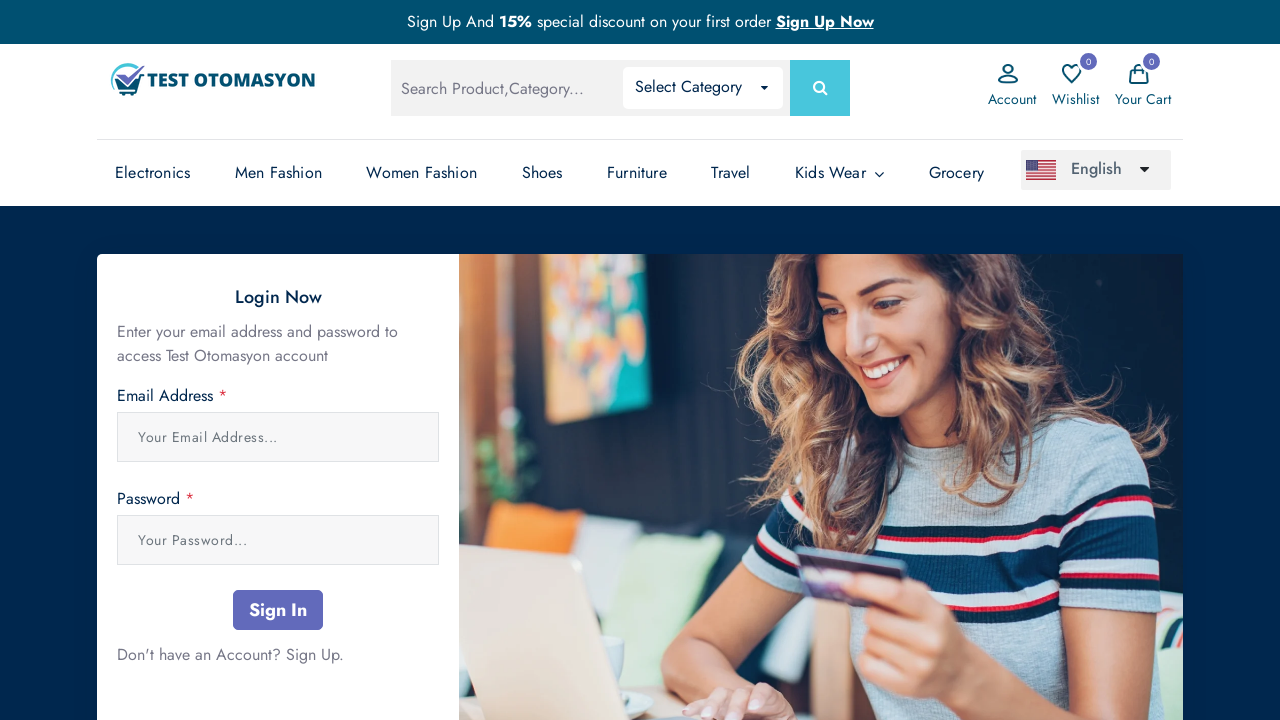